Tests handling of stale element references by filling form fields, refreshing the page, and re-finding elements to fill them again

Starting URL: https://classic.crmpro.com/login.cfm

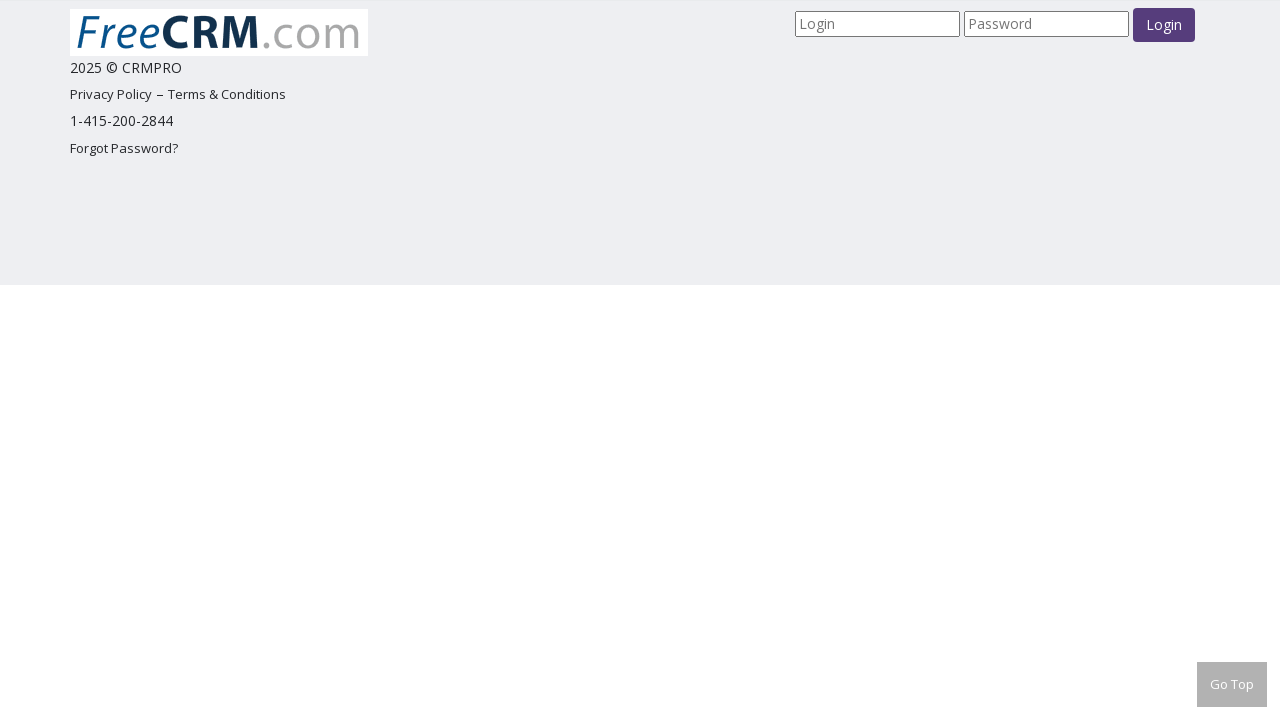

Filled username field with 'Hello' on input[name='username']
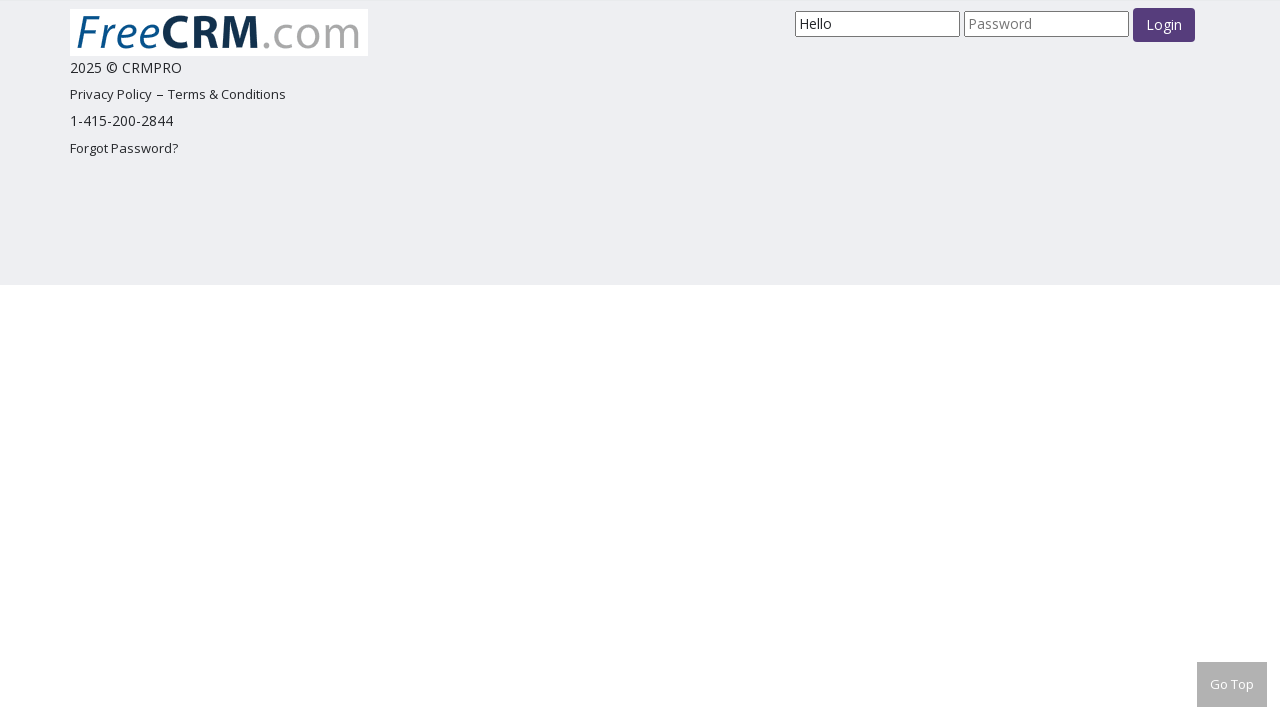

Filled password field with 'World' on input[name='password']
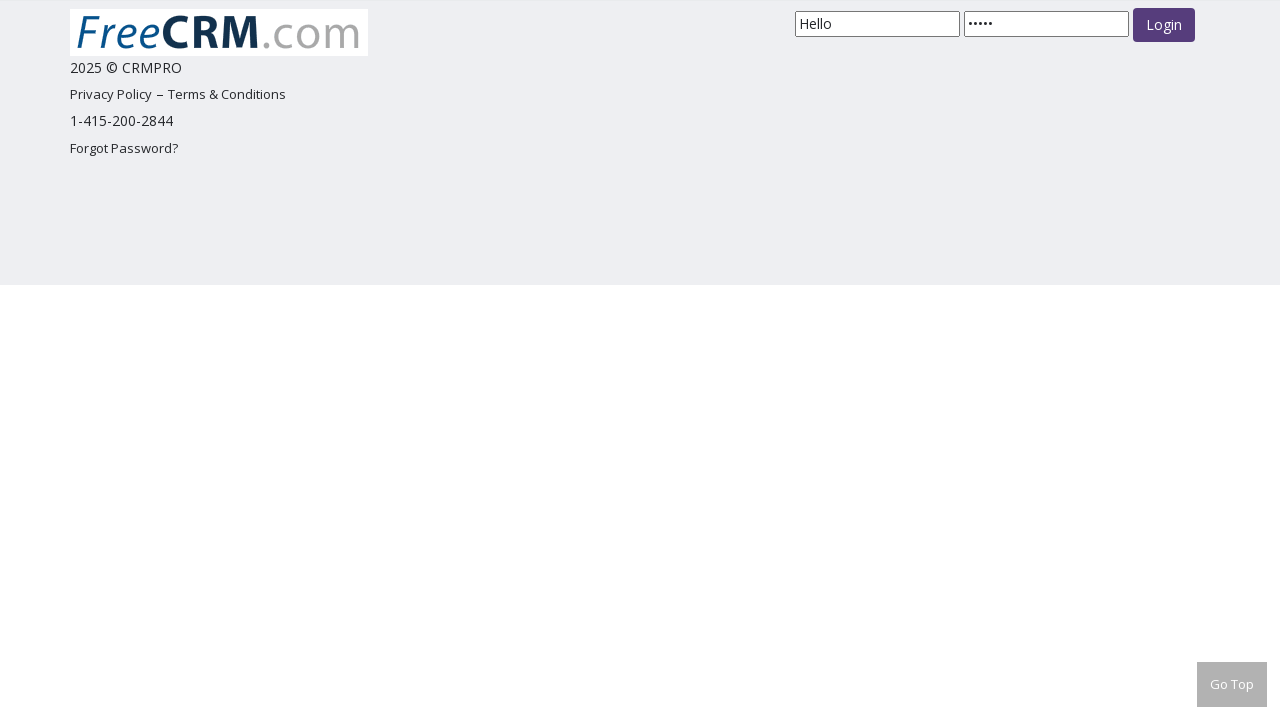

Refreshed the page to trigger stale element scenario
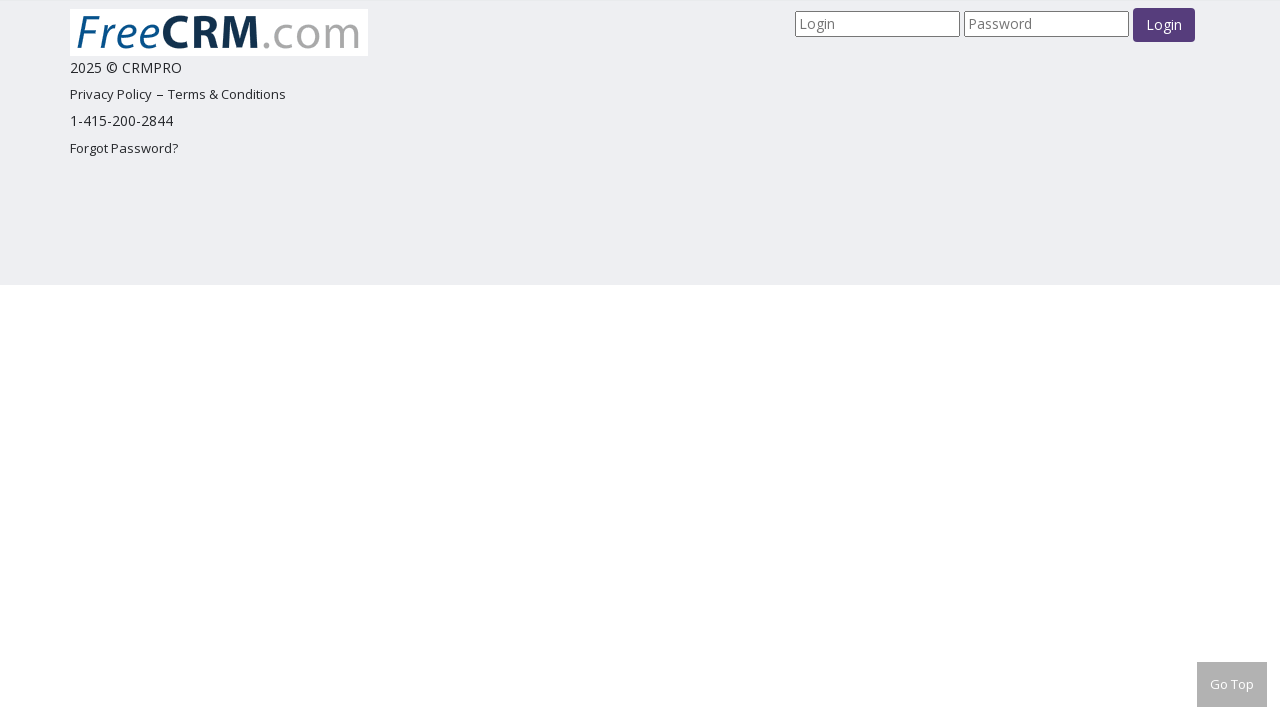

Re-filled username field with 'BOLOOOOOOOOOOO' after page refresh on input[name='username']
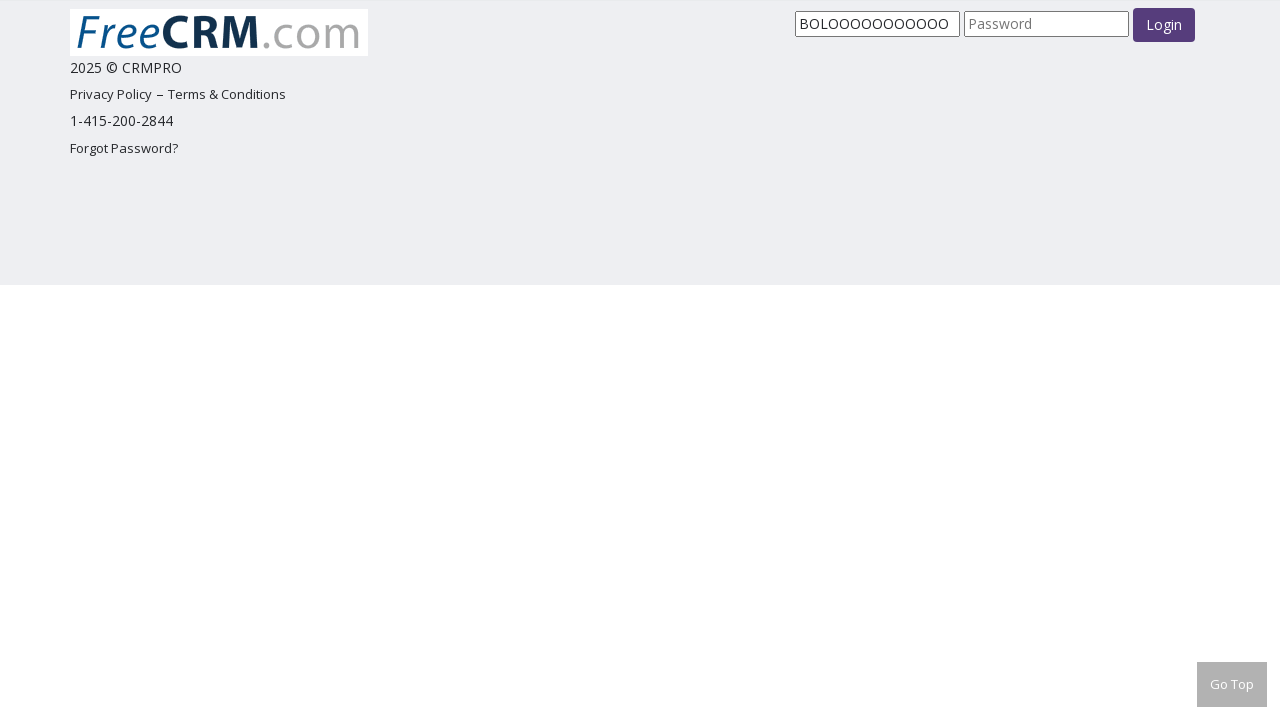

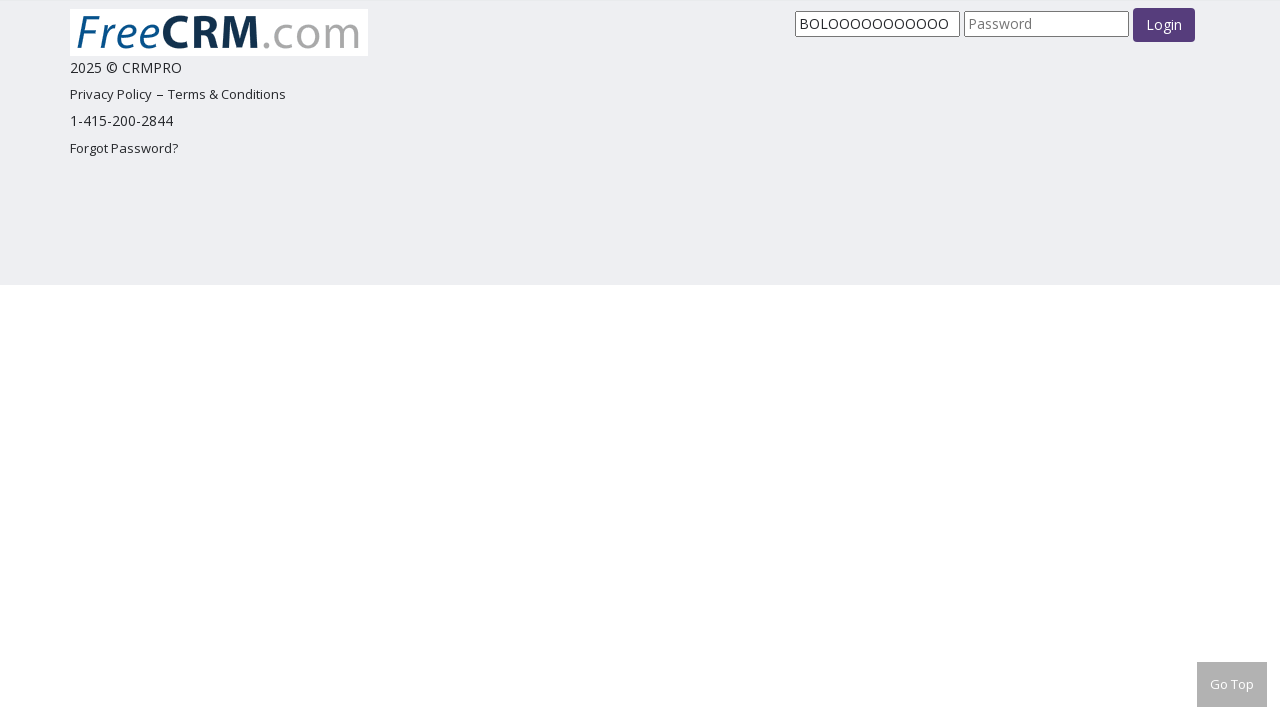